Opens the Rahul Shetty Academy website and verifies it loads successfully

Starting URL: https://www.rahulshettyacademy.com/

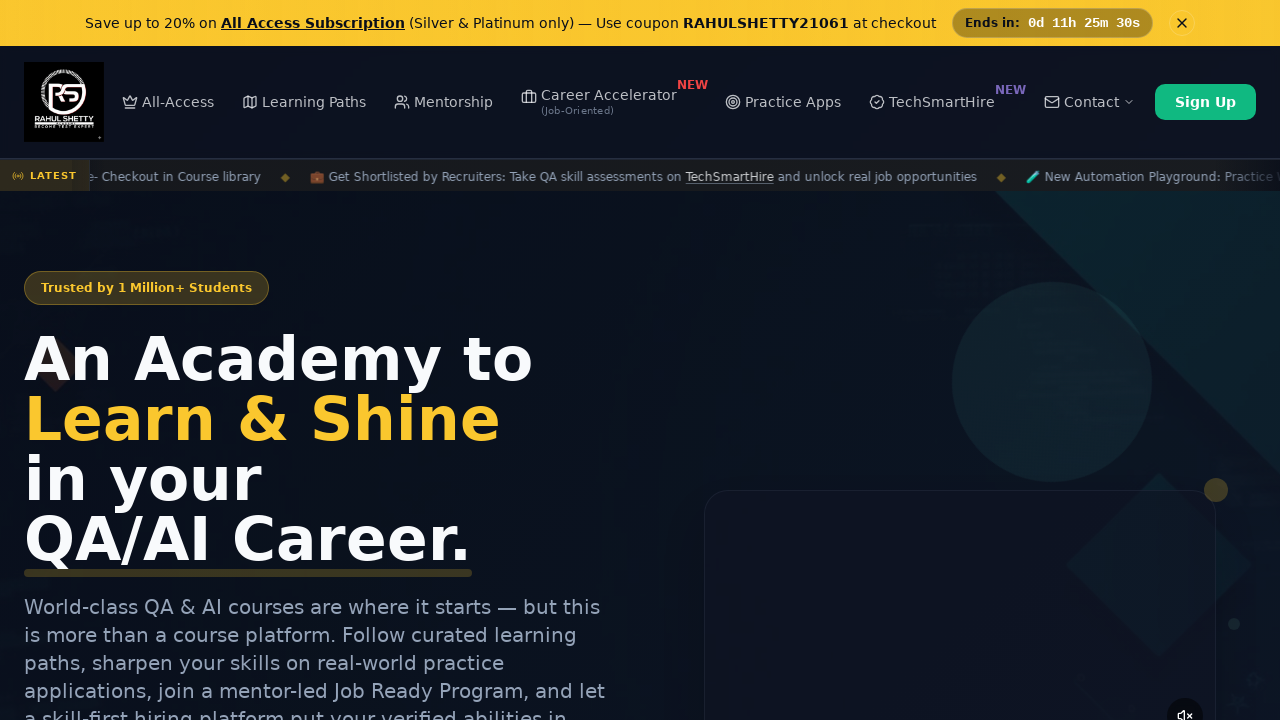

Waited for DOM content to load on Rahul Shetty Academy website
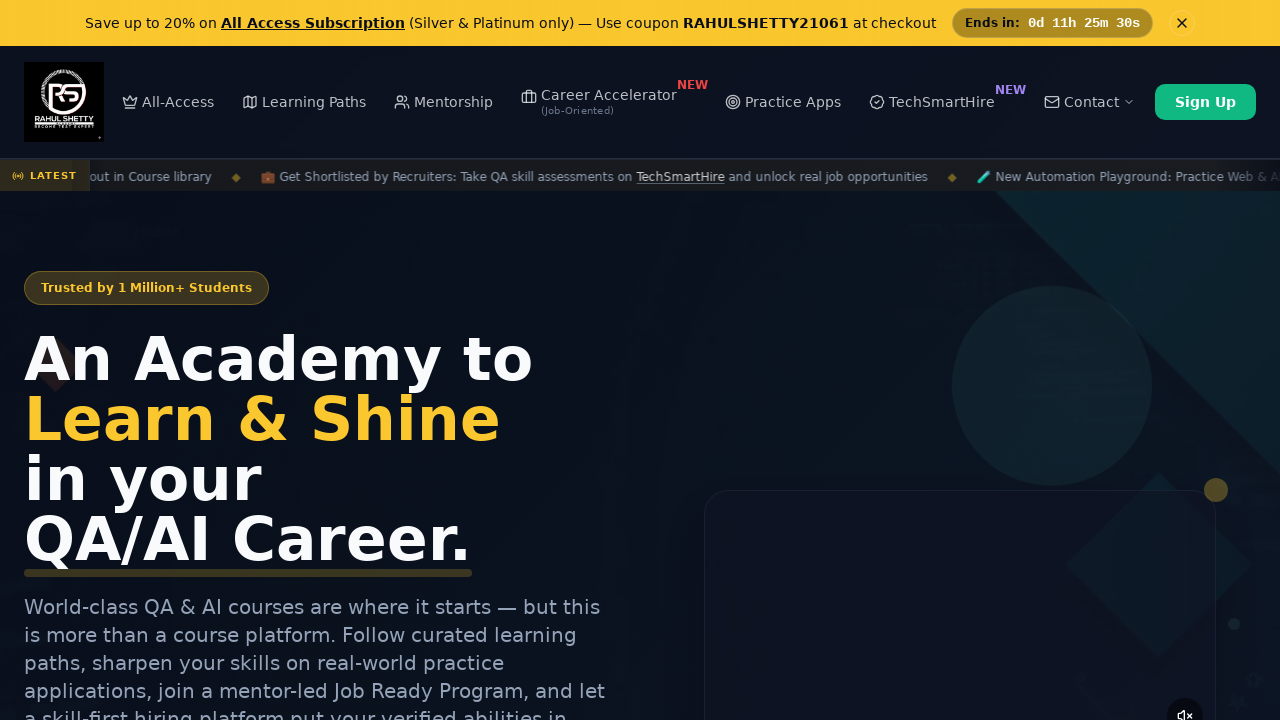

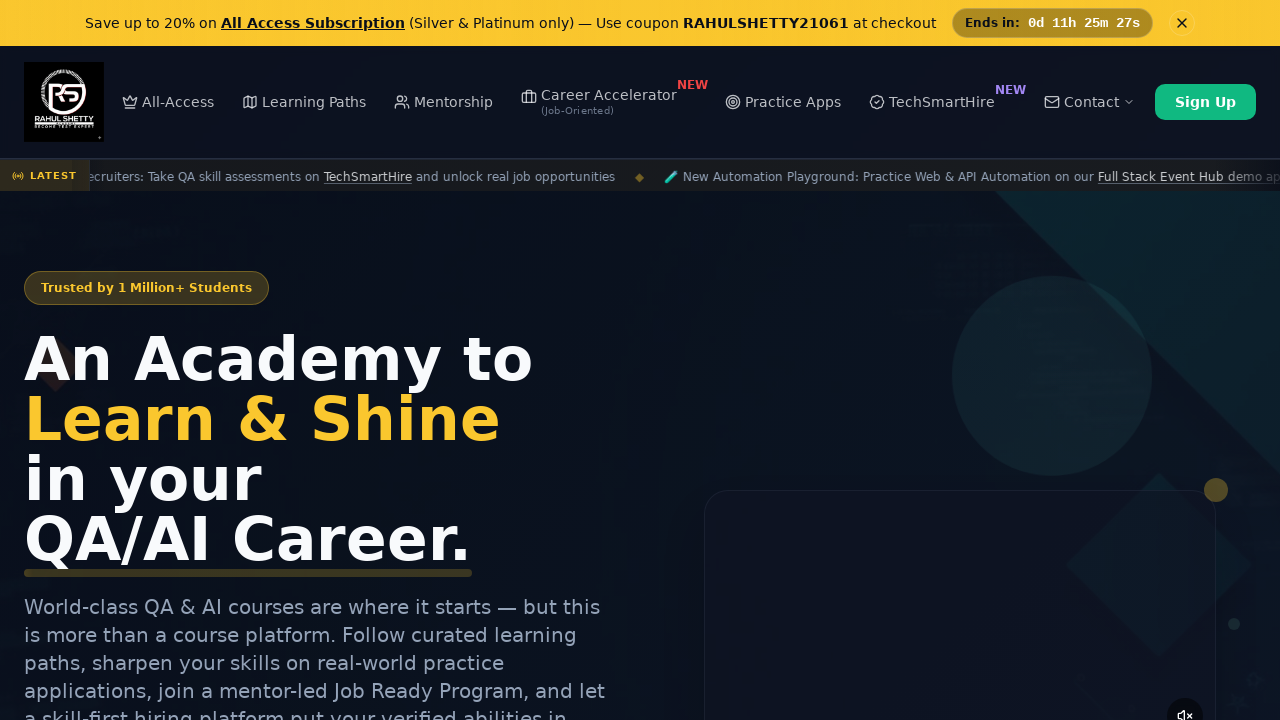